Tests clicking on a Remove button using JavaScript executor on a dynamic controls page

Starting URL: https://the-internet.herokuapp.com/dynamic_controls

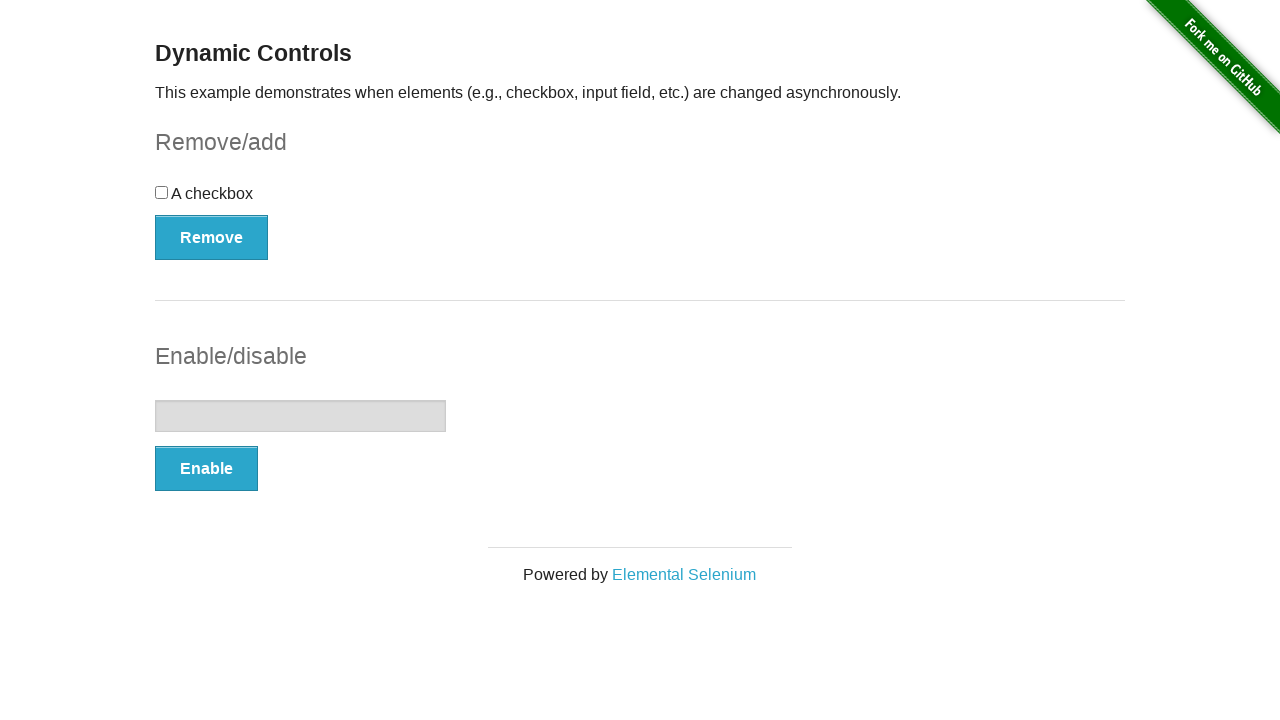

Navigated to dynamic controls page
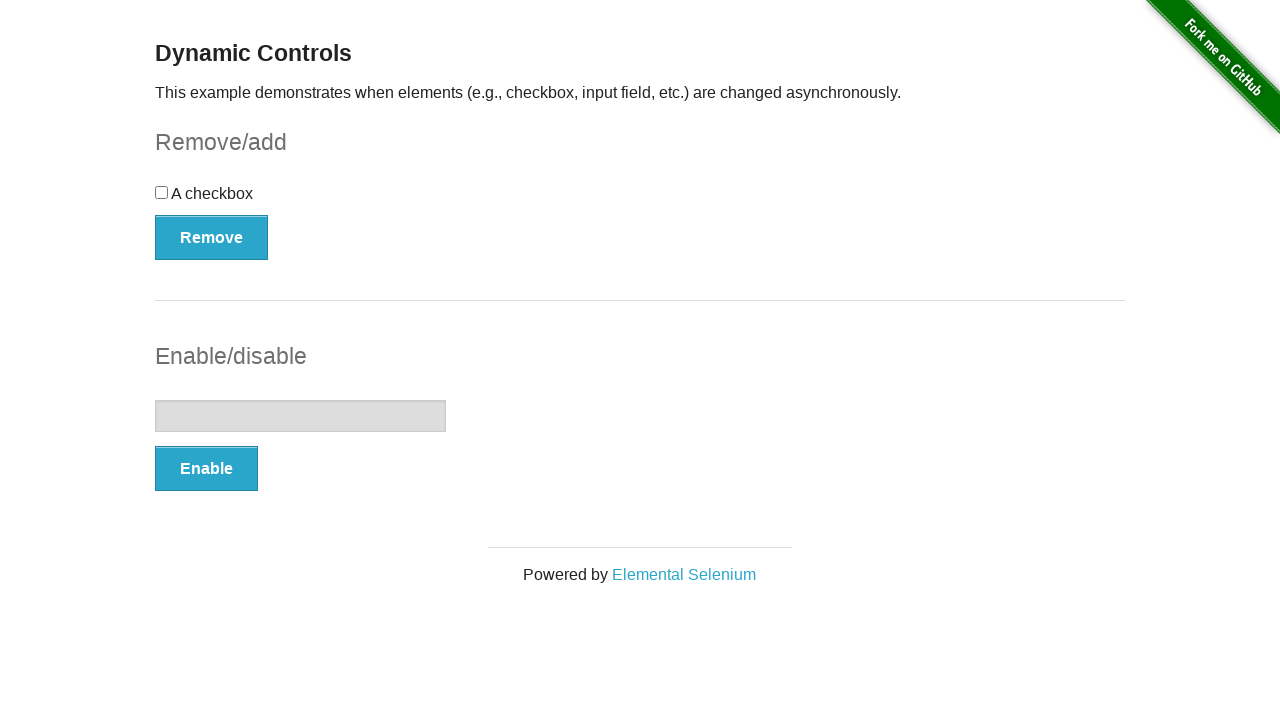

Located Remove button element
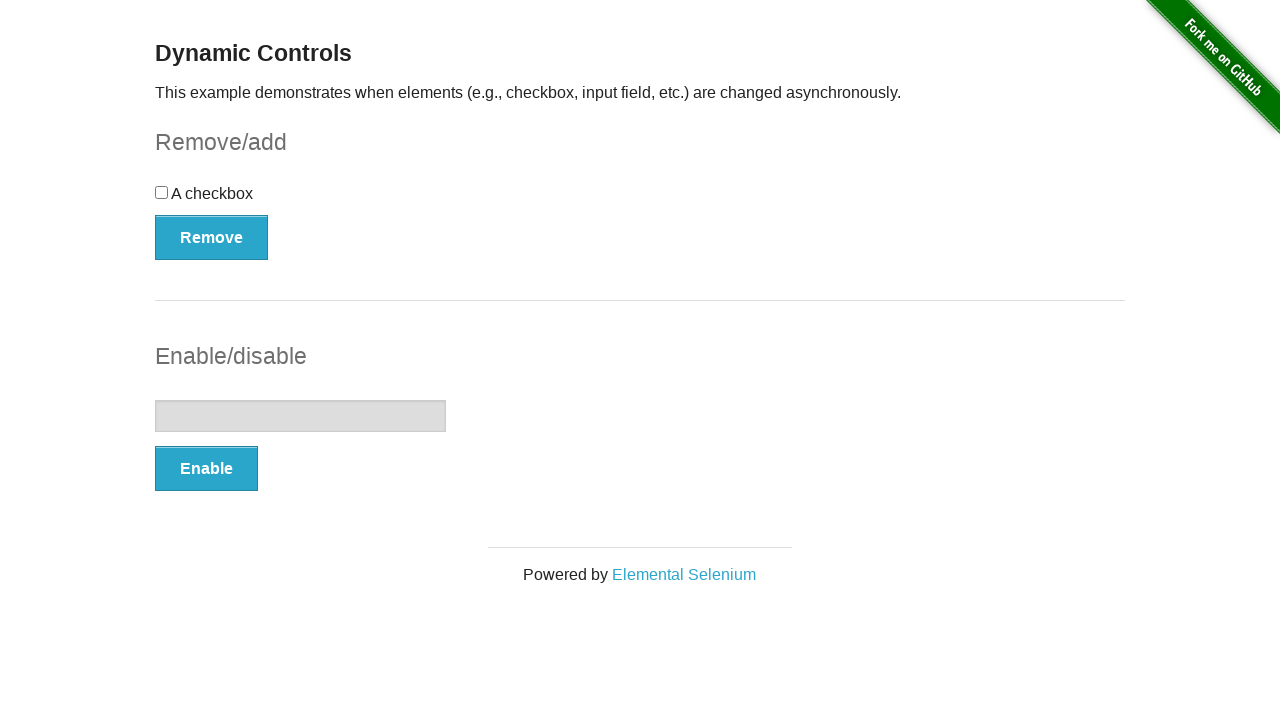

Clicked Remove button using JavaScript executor
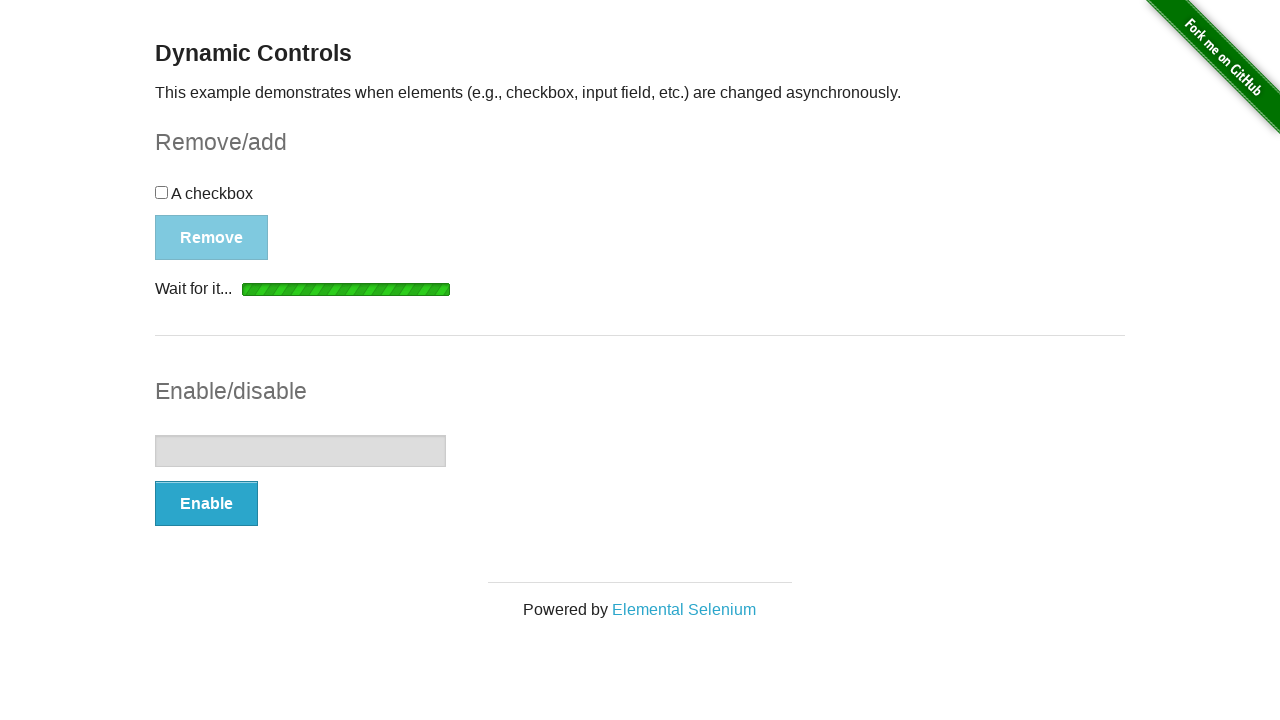

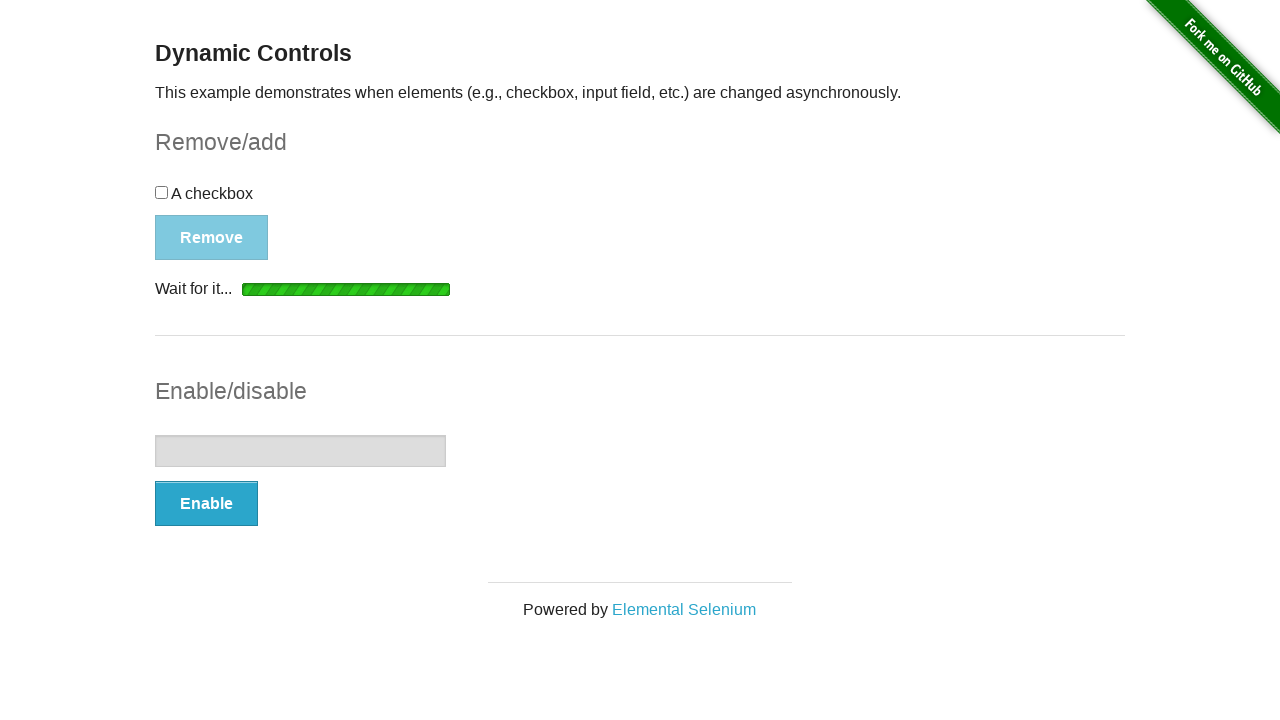